Tests a data types form by filling in all fields except zip code, submitting the form, and verifying that the zip code field shows an error (red) while all other filled fields show success (green).

Starting URL: https://bonigarcia.dev/selenium-webdriver-java/data-types.html

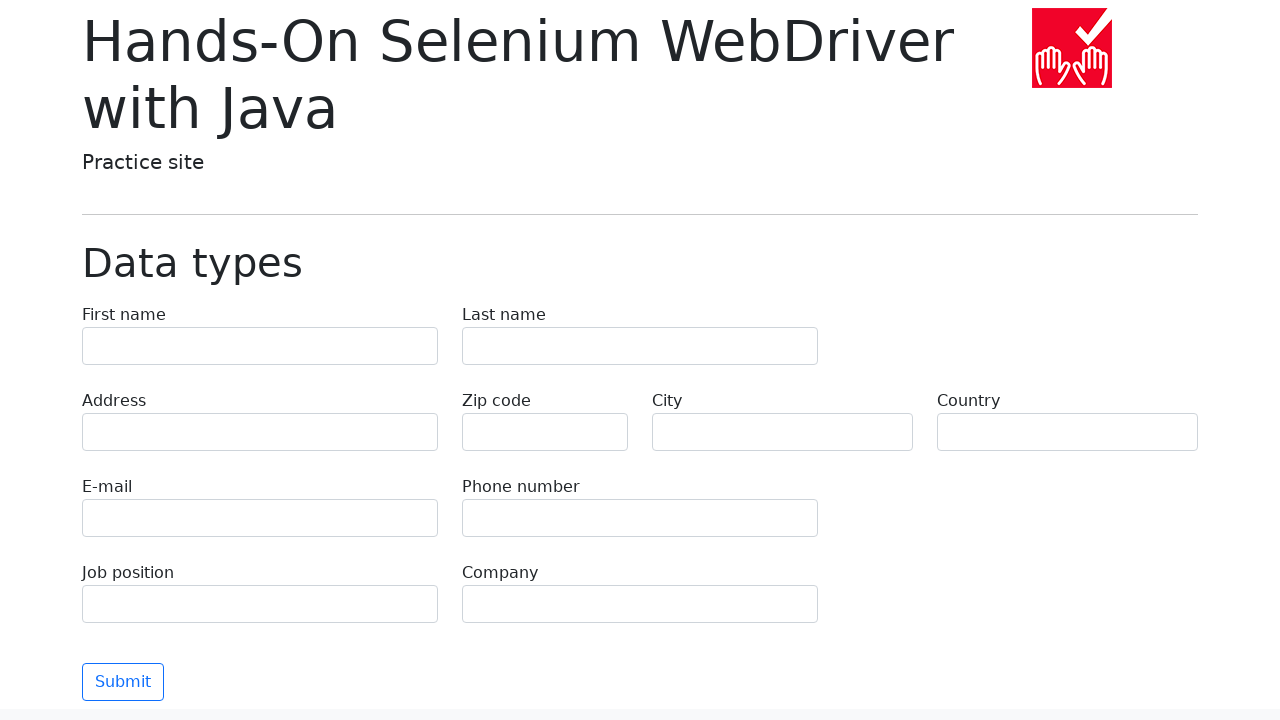

Filled first name field with 'Иван' on input[name='first-name']
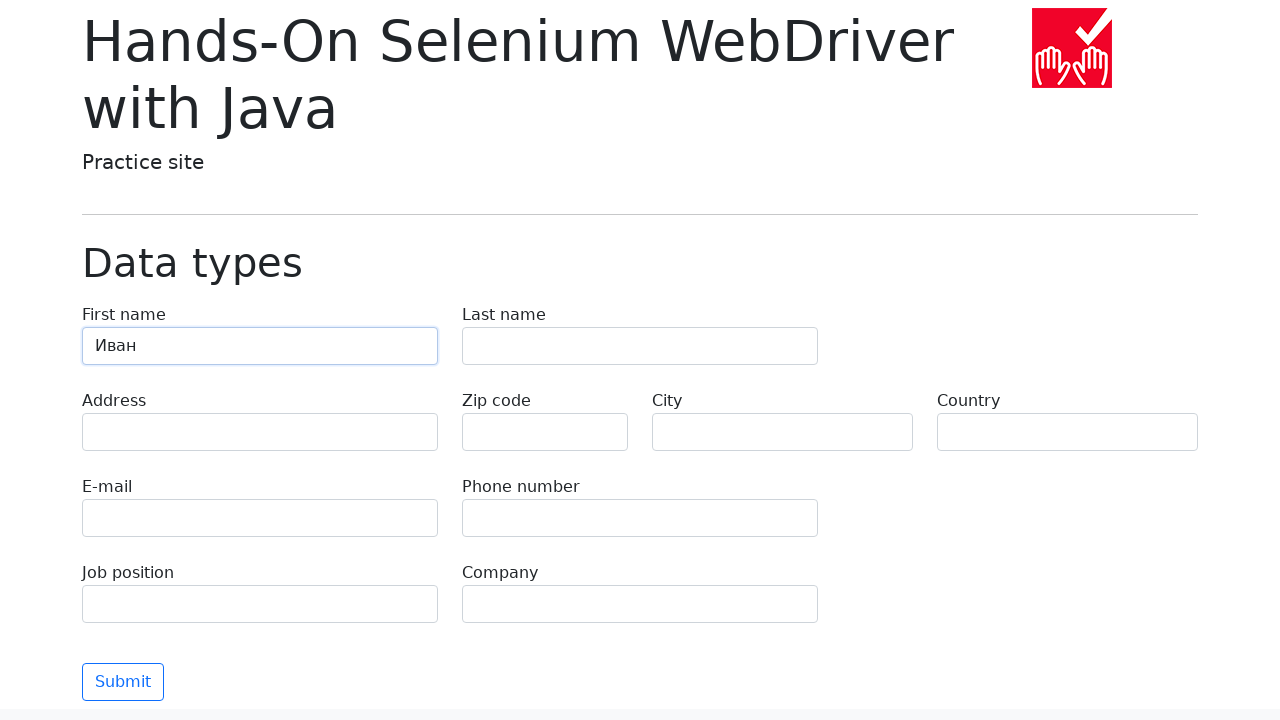

Filled last name field with 'Петров' on input[name='last-name']
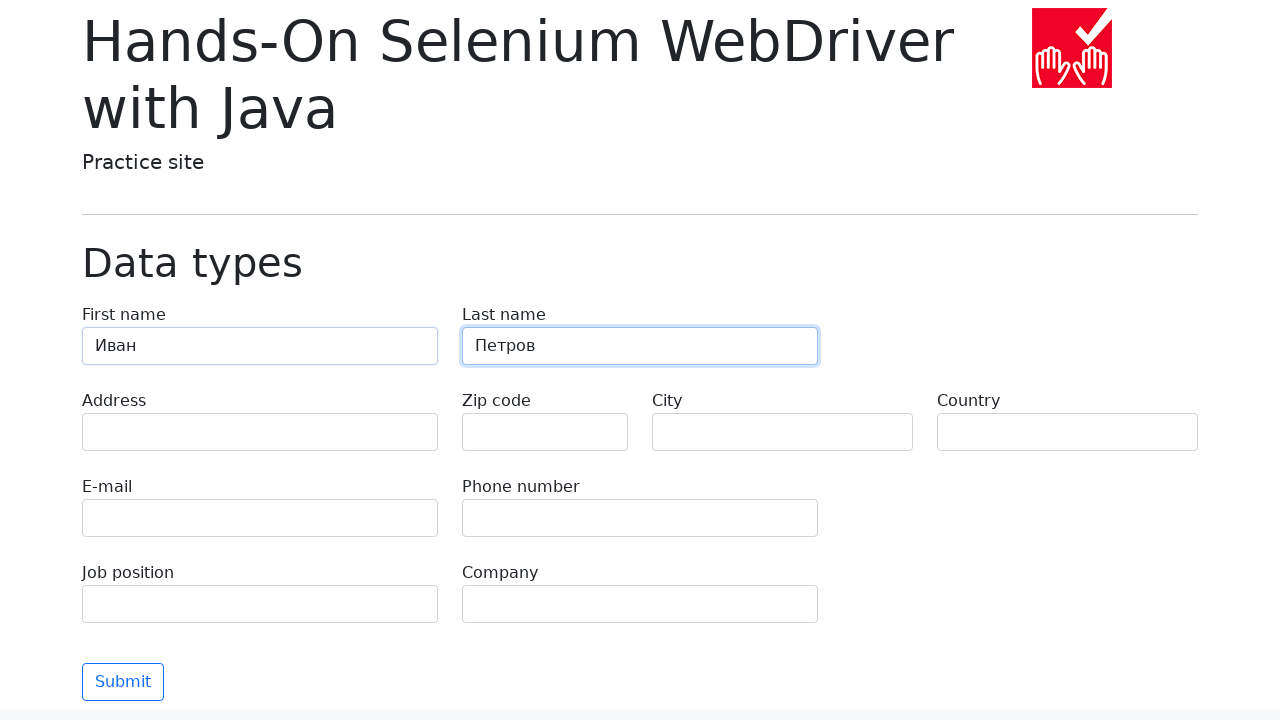

Filled address field with 'Ленина, 55-3' on input[name='address']
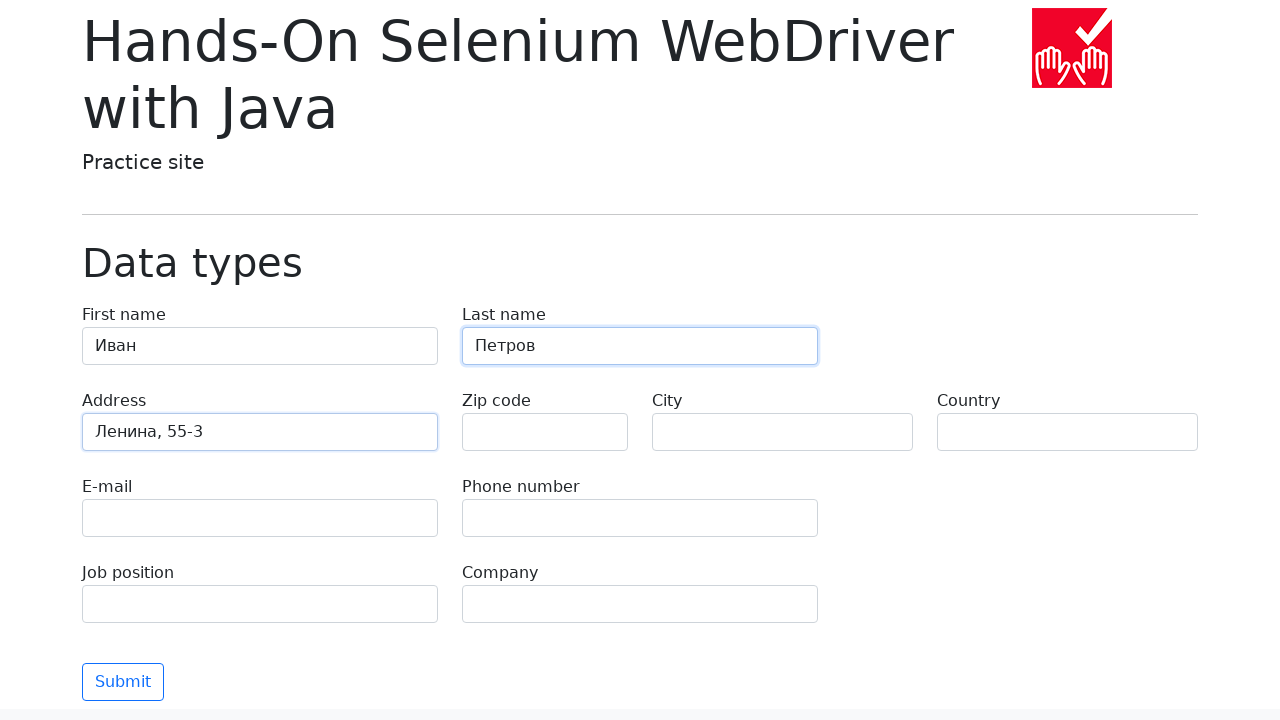

Filled city field with 'Москва' on input[name='city']
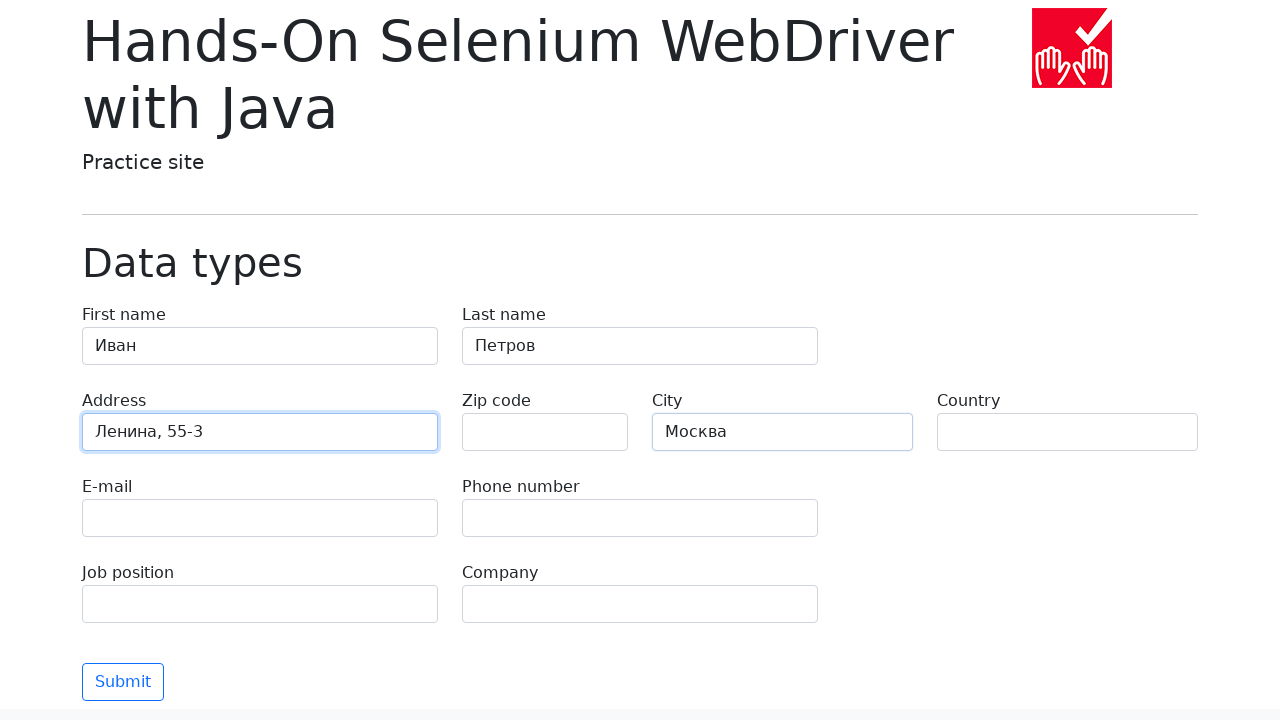

Filled country field with 'Россия' on input[name='country']
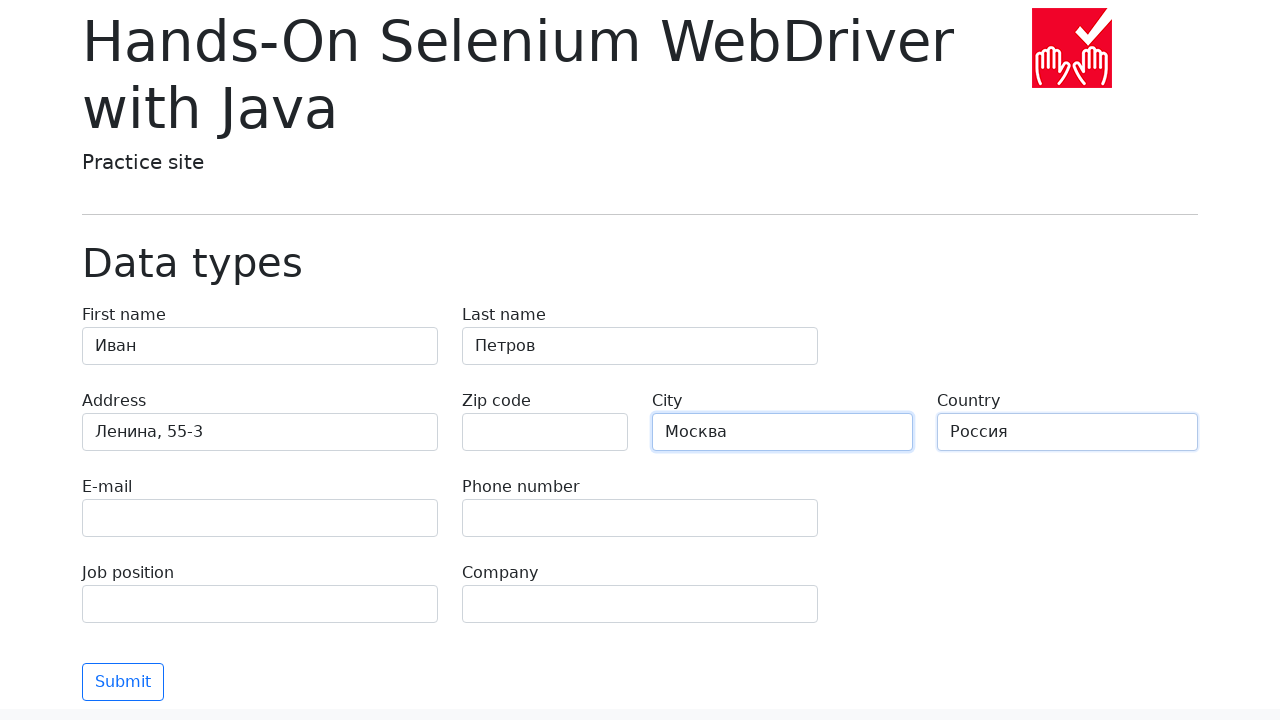

Filled email field with 'test@skypro.com' on input[name='e-mail']
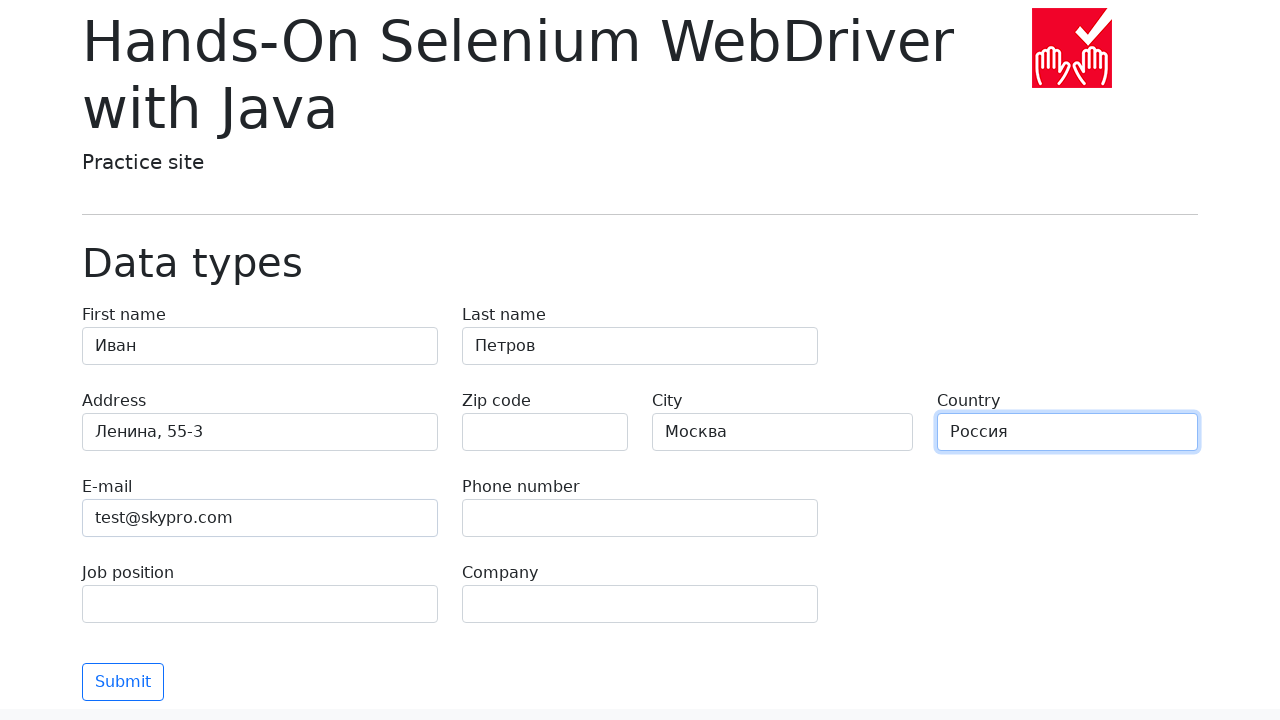

Filled phone field with '+7985899998787' on input[name='phone']
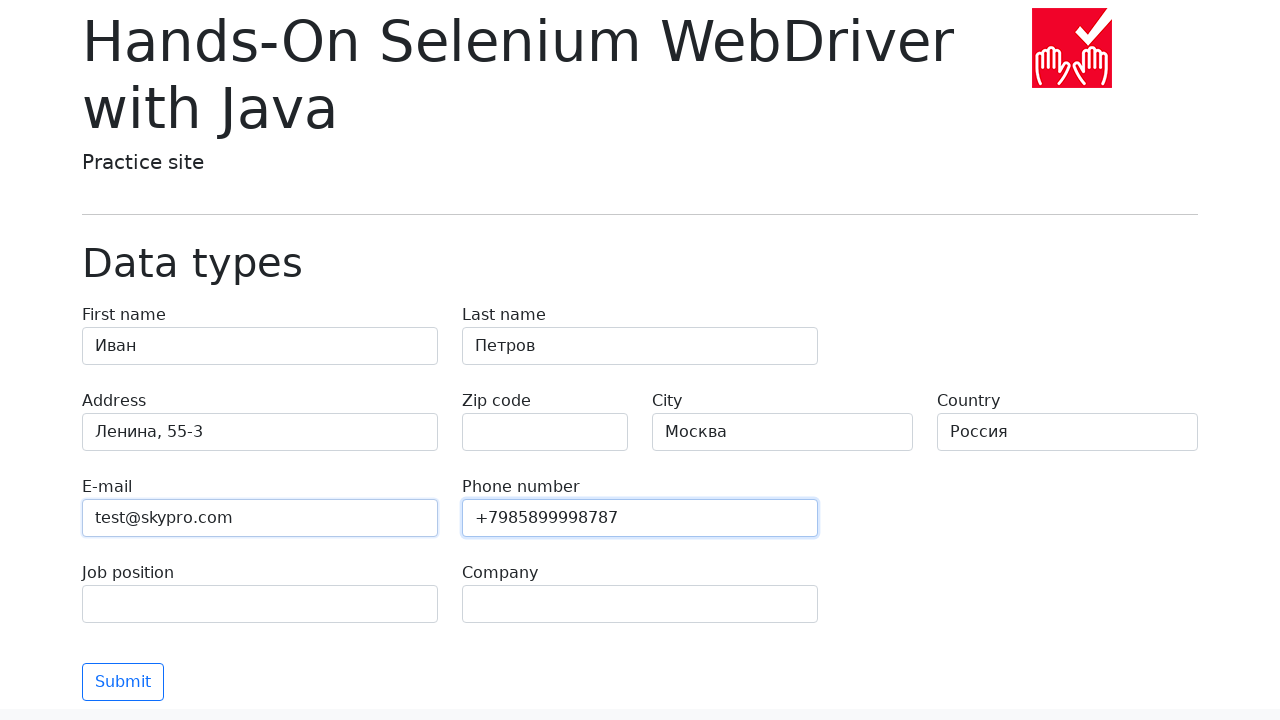

Filled job position field with 'QA' on input[name='job-position']
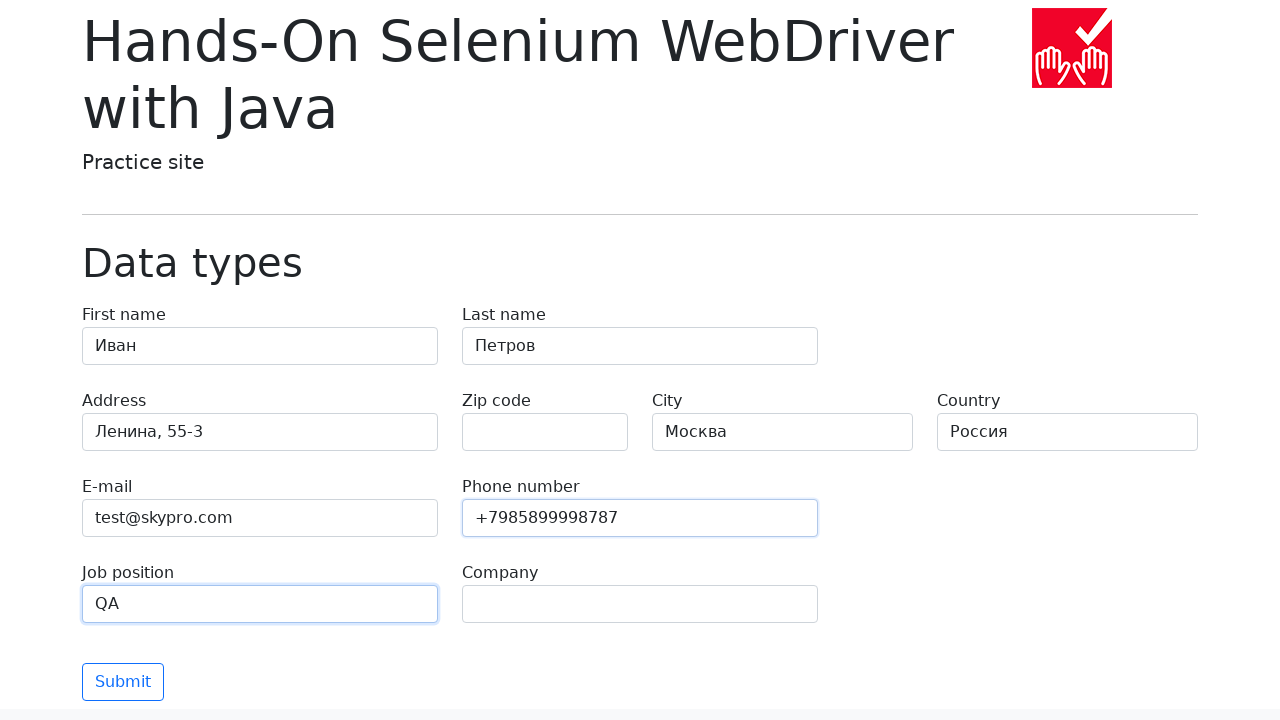

Filled company field with 'SkyPro' on input[name='company']
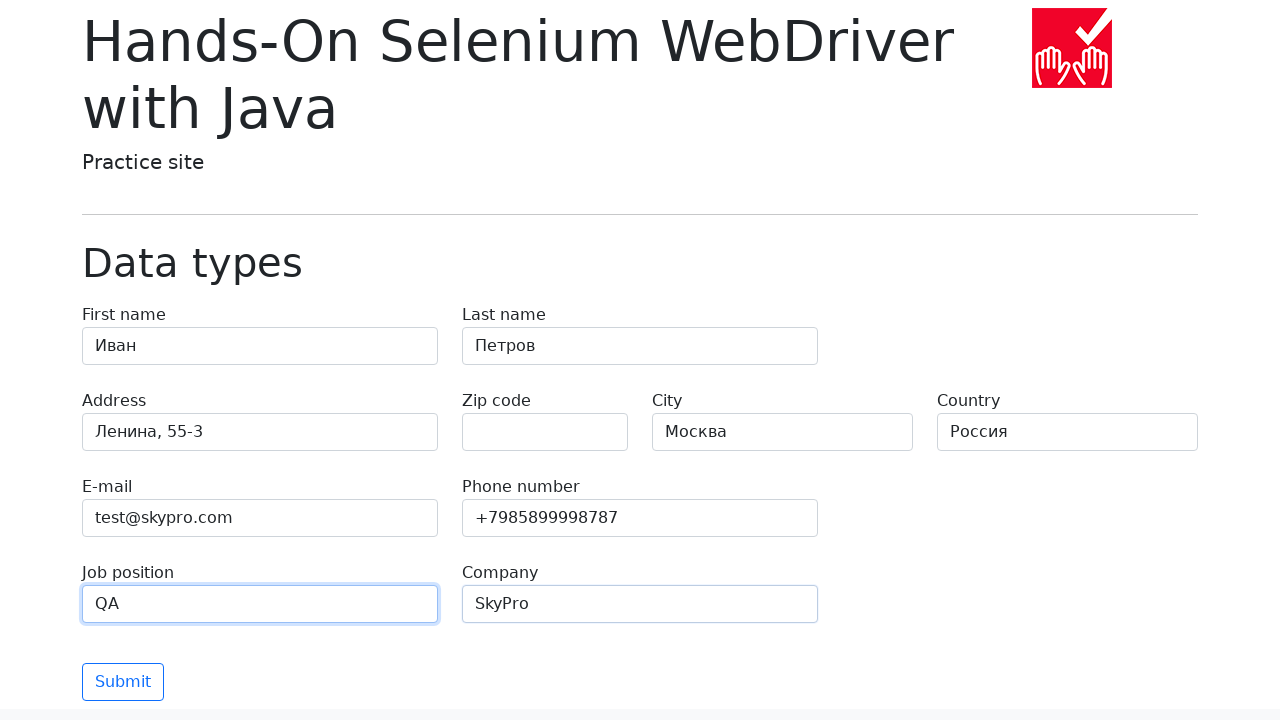

Clicked submit button to validate form at (123, 682) on button[type='submit']
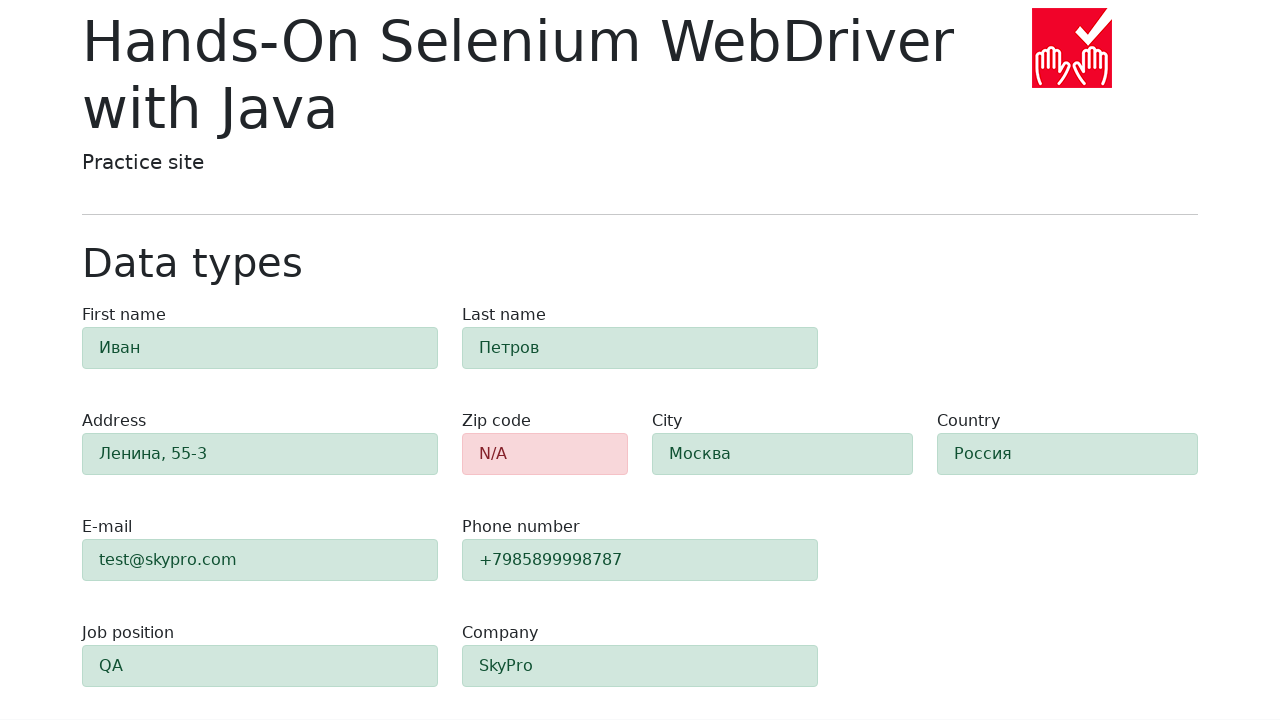

Validation results appeared
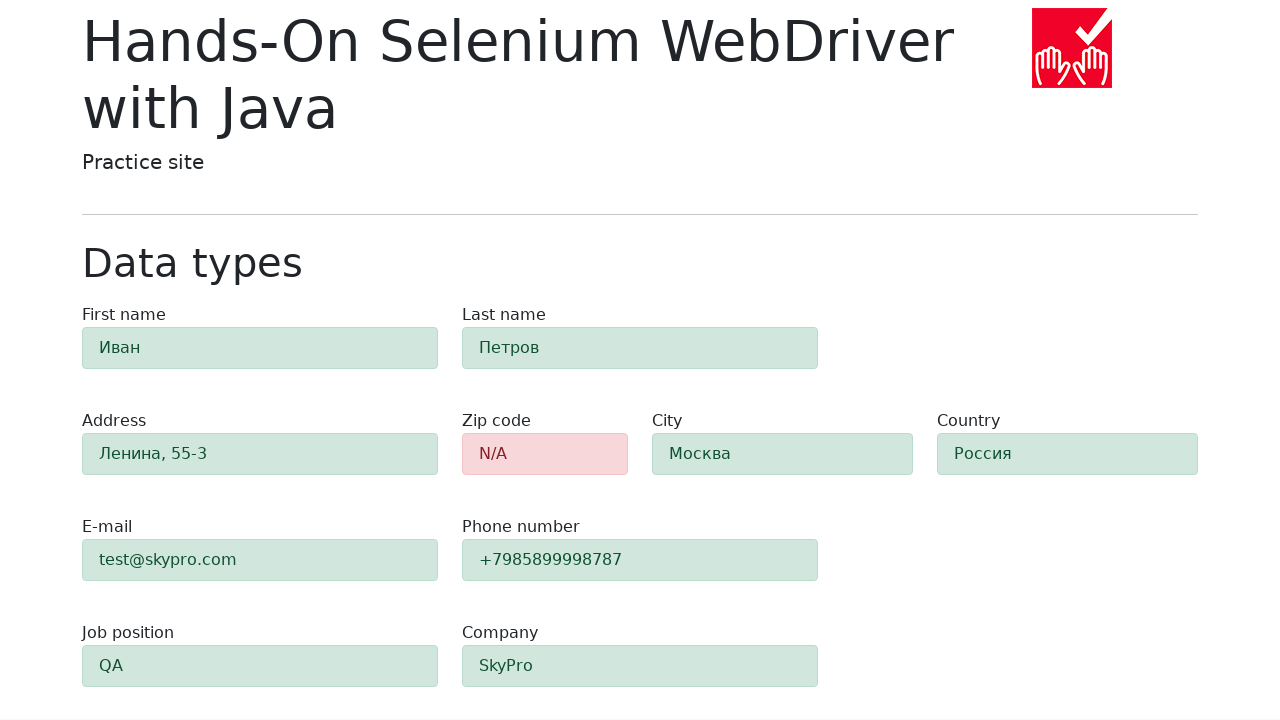

Retrieved zip code field class attribute
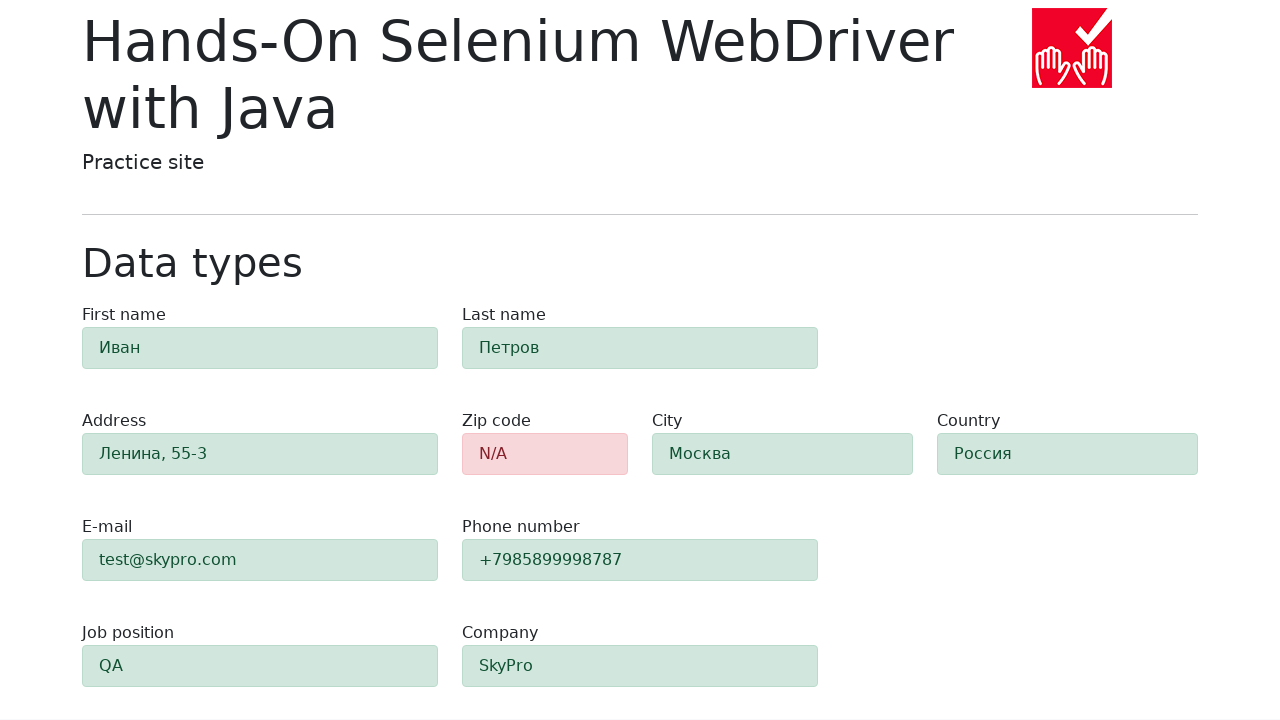

Verified zip code field shows alert-danger class (error state)
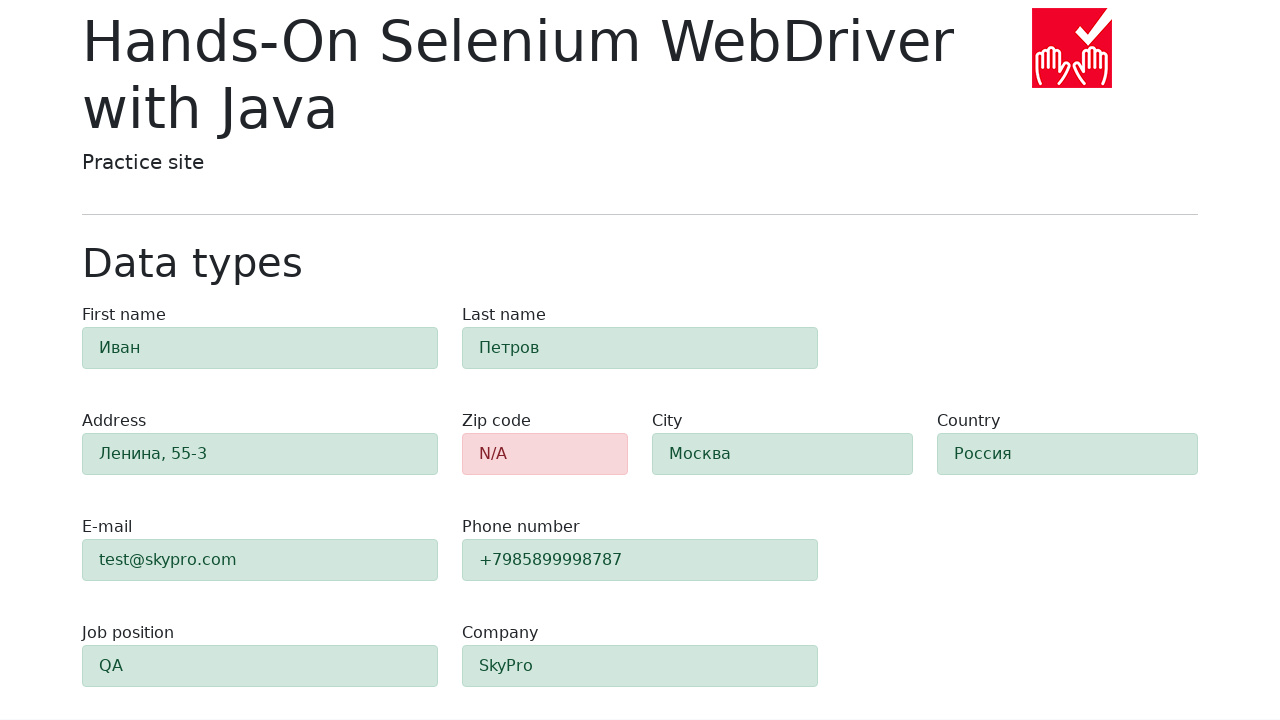

Retrieved class attribute for field #first-name
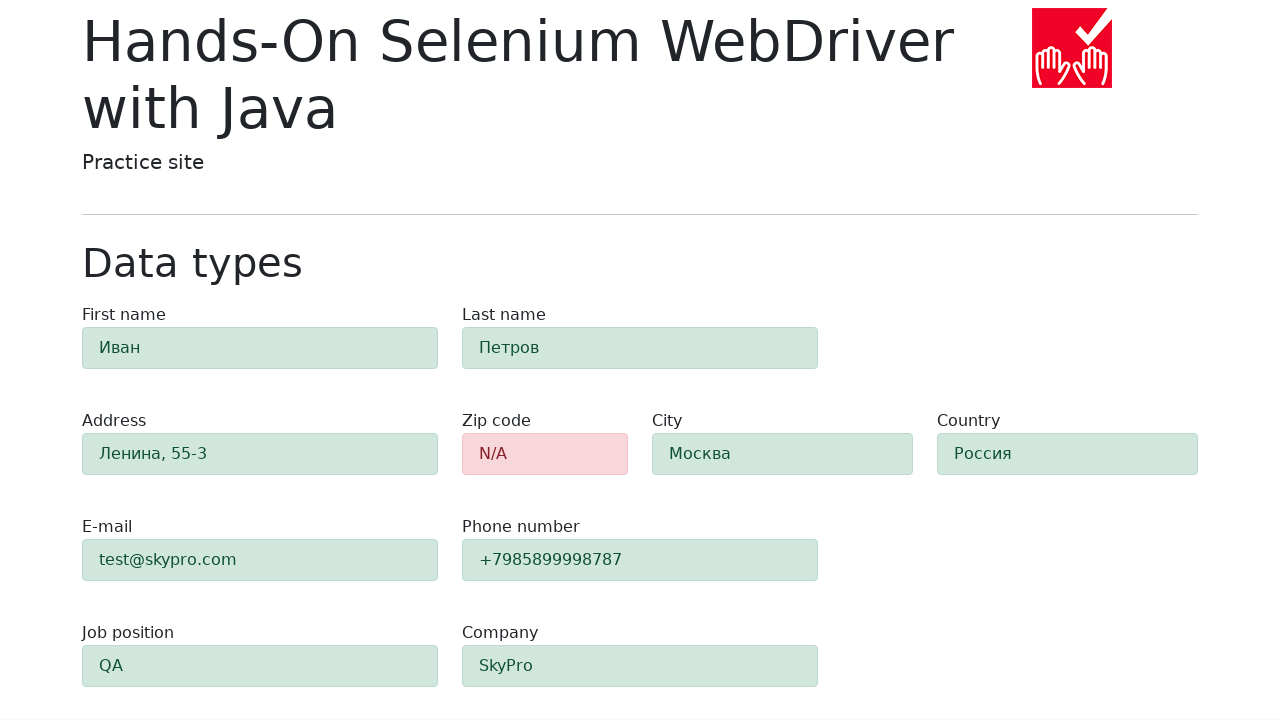

Verified field #first-name shows alert-success class
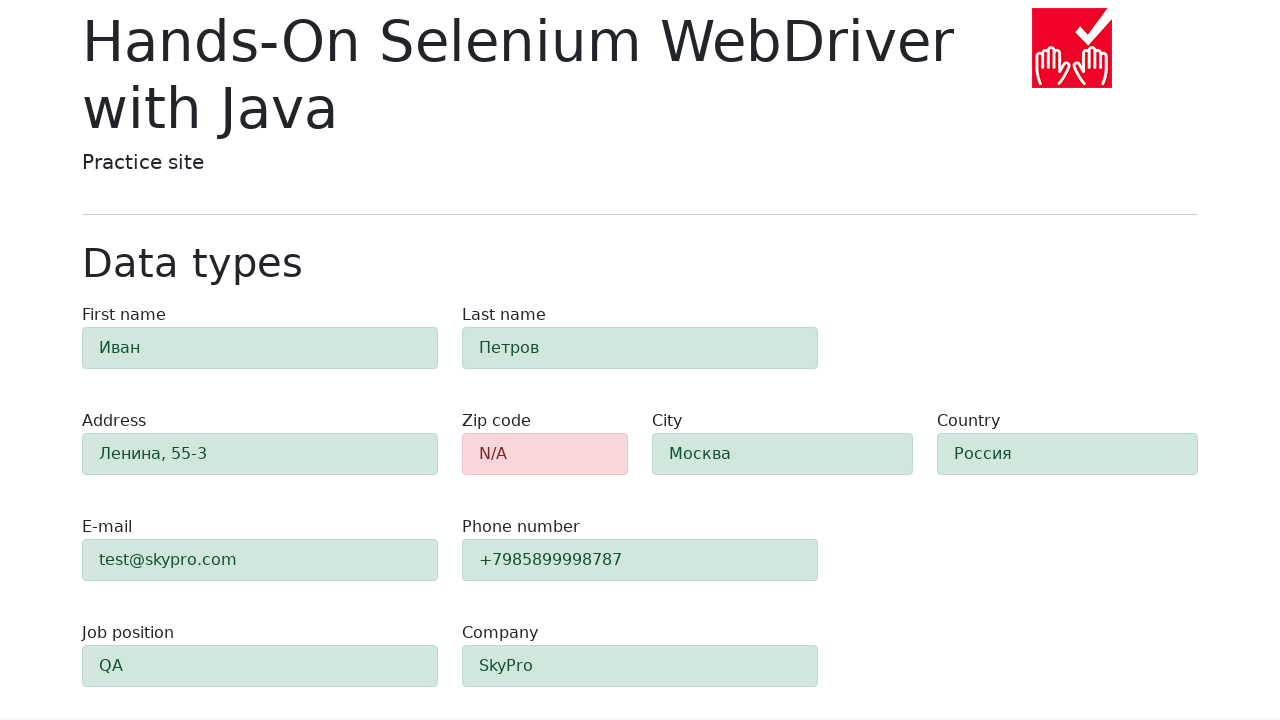

Retrieved class attribute for field #last-name
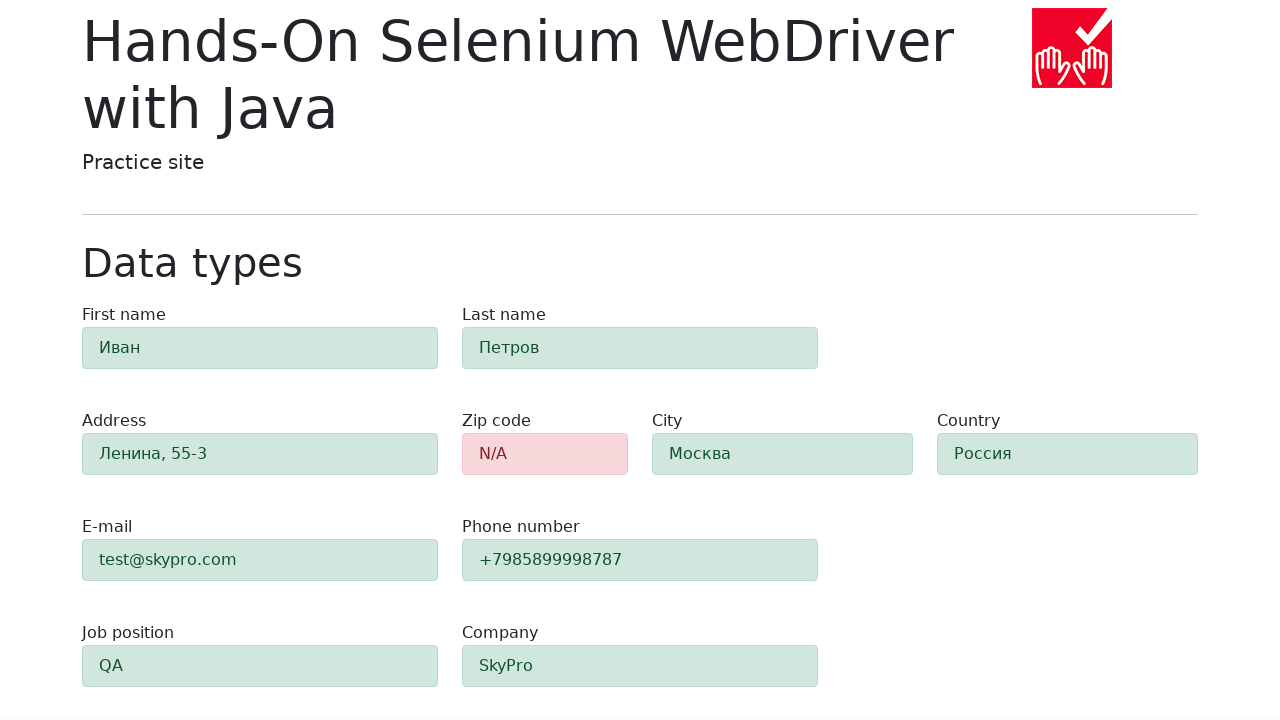

Verified field #last-name shows alert-success class
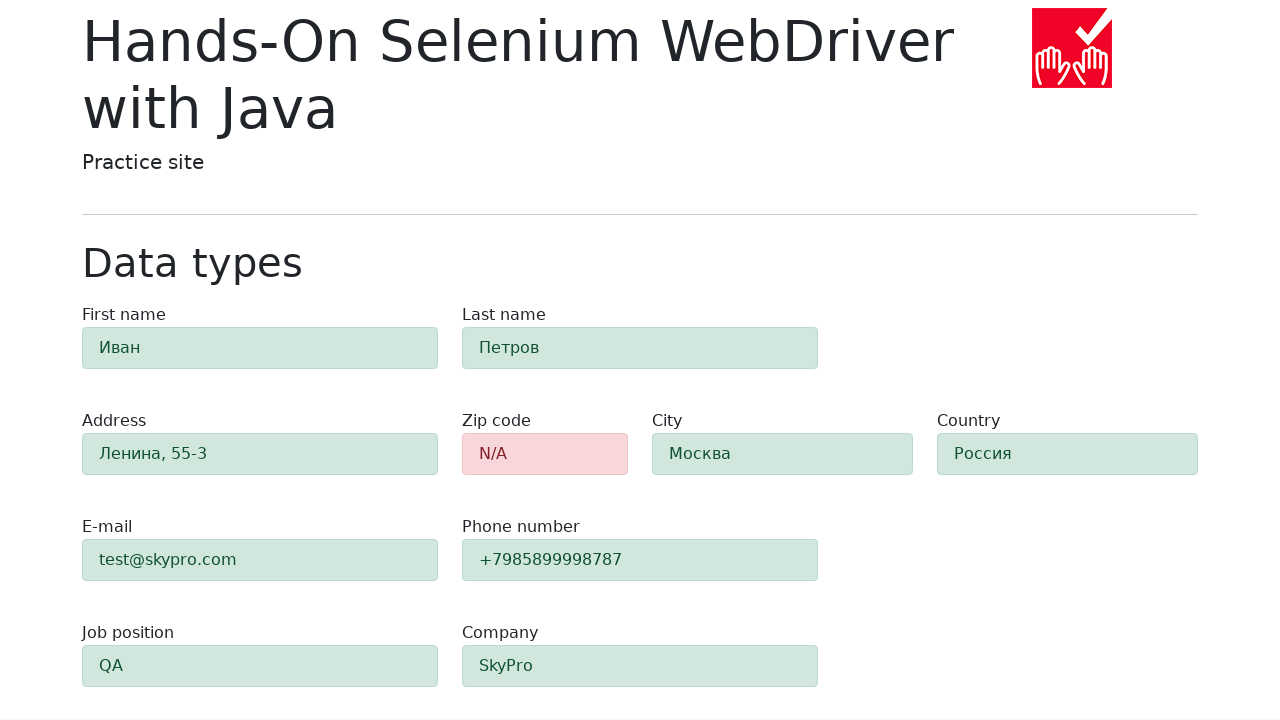

Retrieved class attribute for field #address
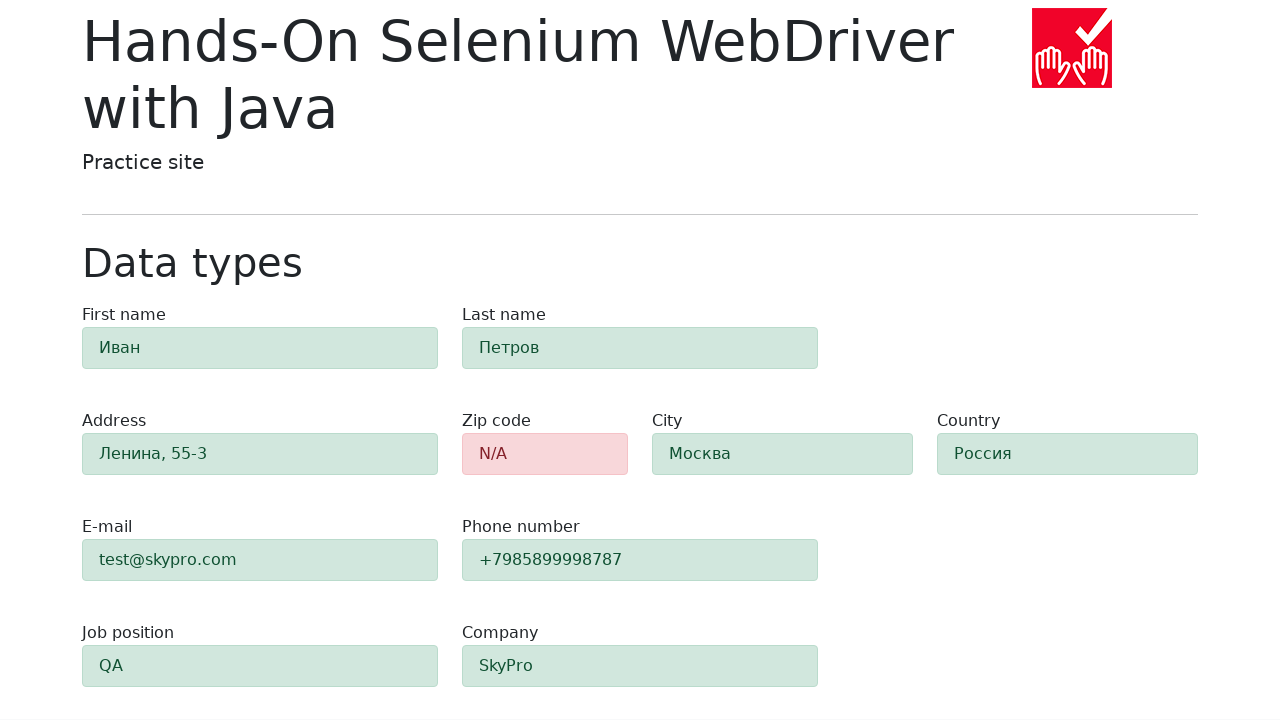

Verified field #address shows alert-success class
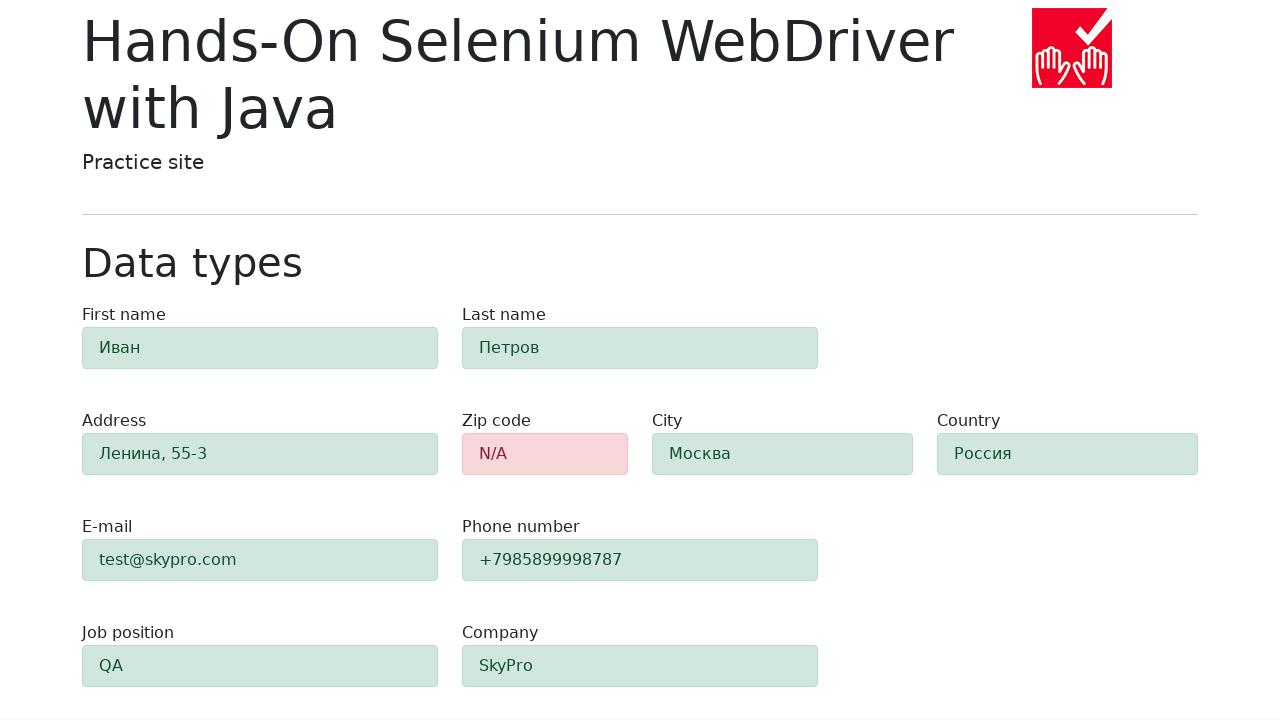

Retrieved class attribute for field #city
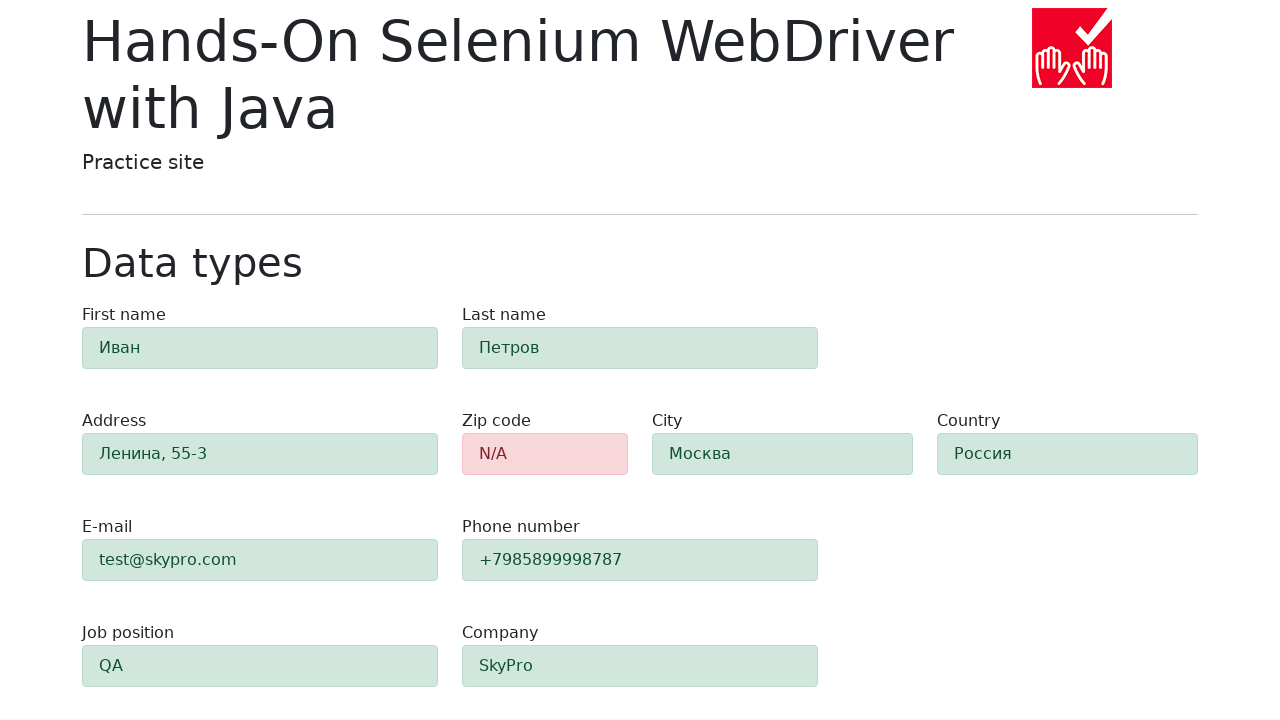

Verified field #city shows alert-success class
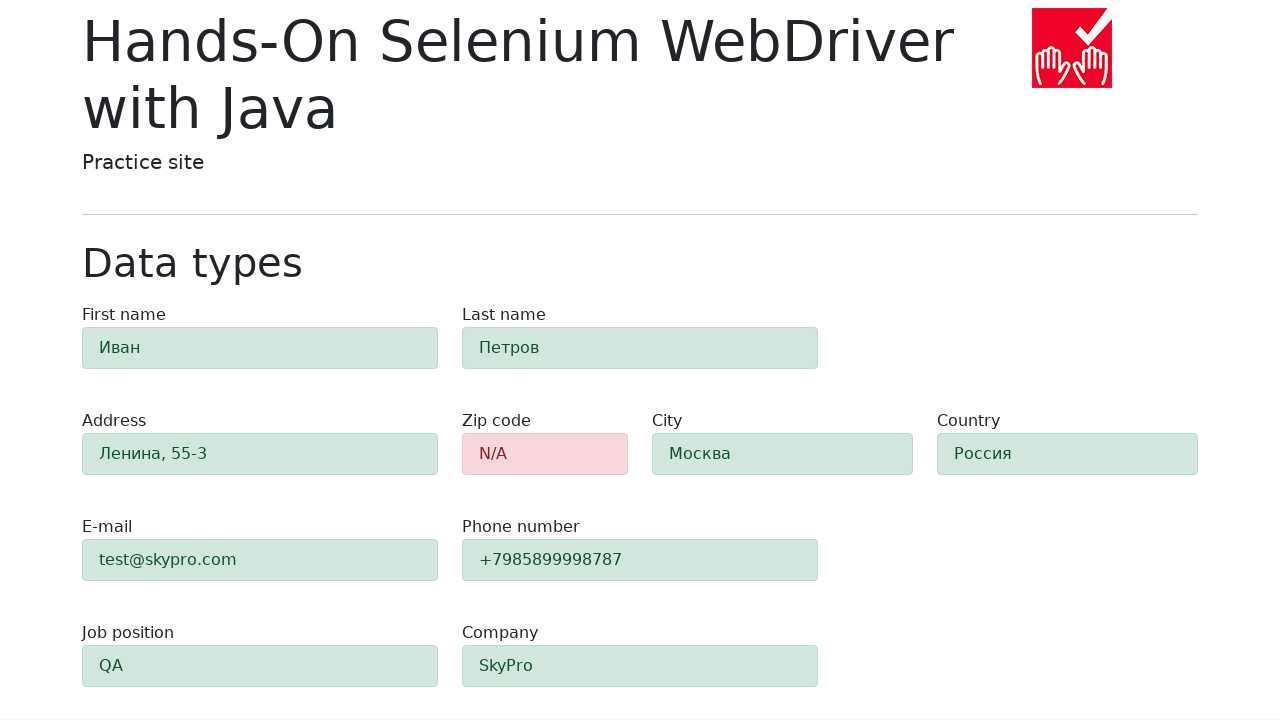

Retrieved class attribute for field #country
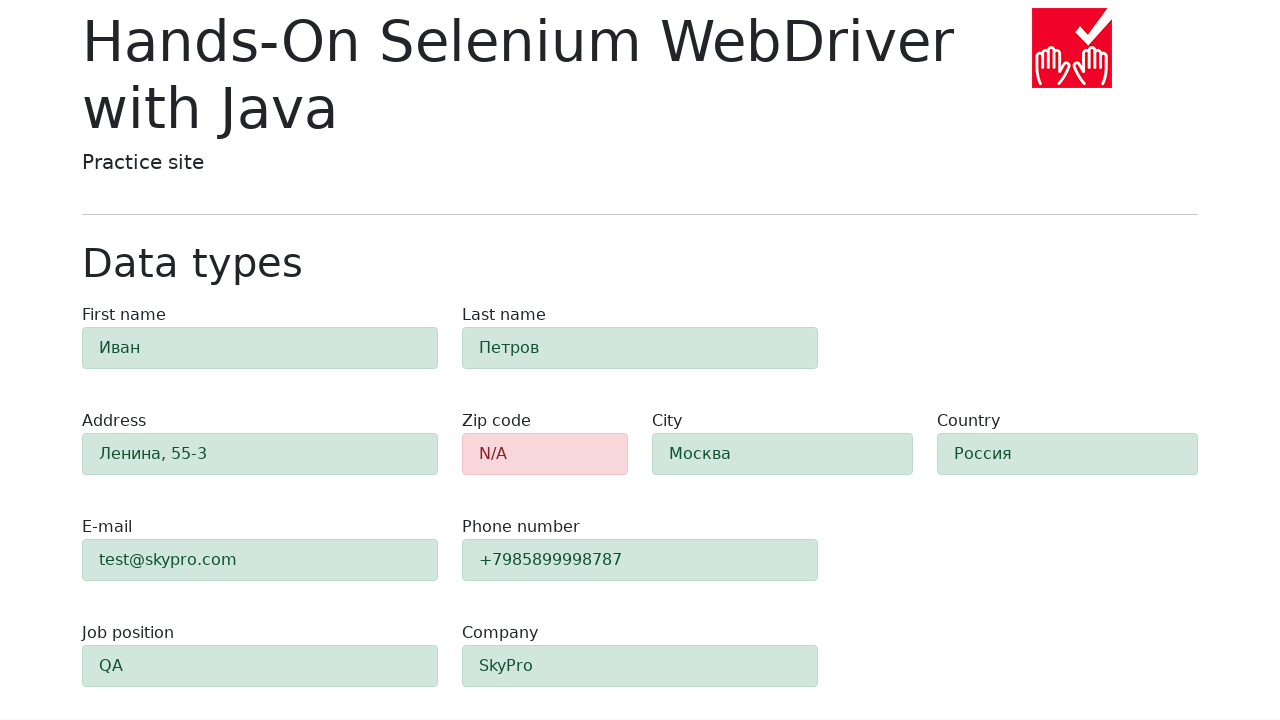

Verified field #country shows alert-success class
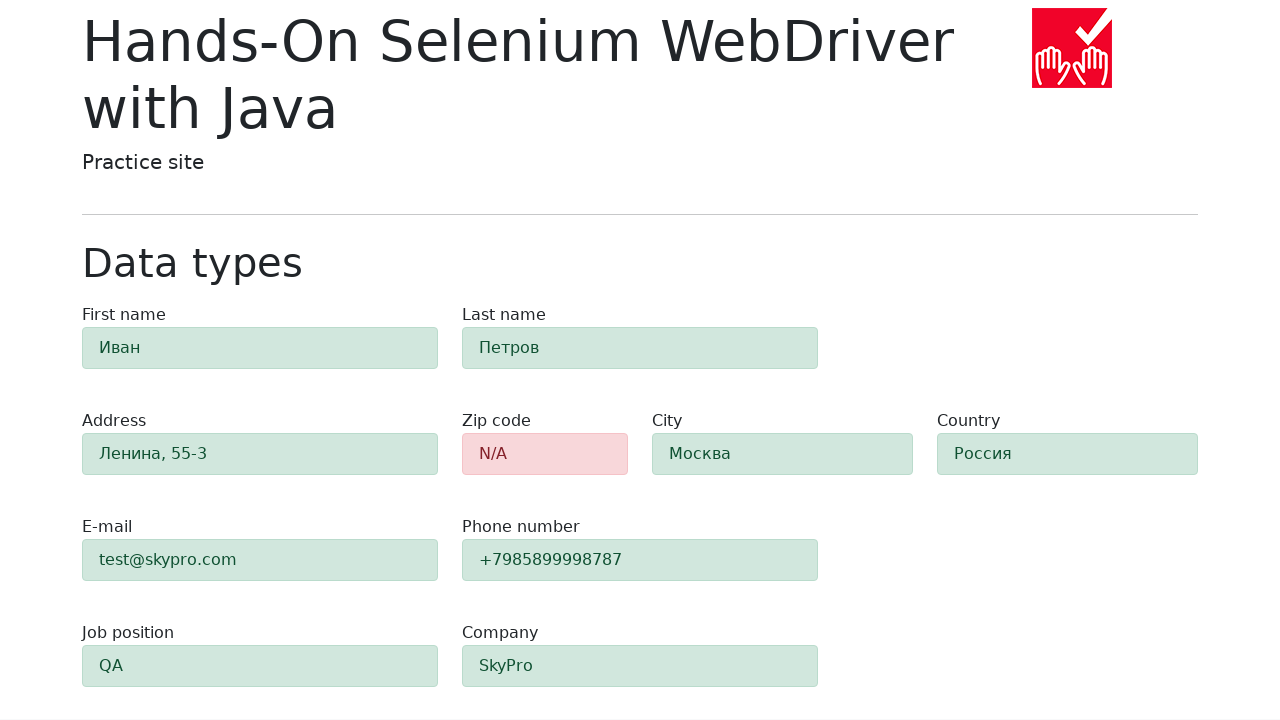

Retrieved class attribute for field #e-mail
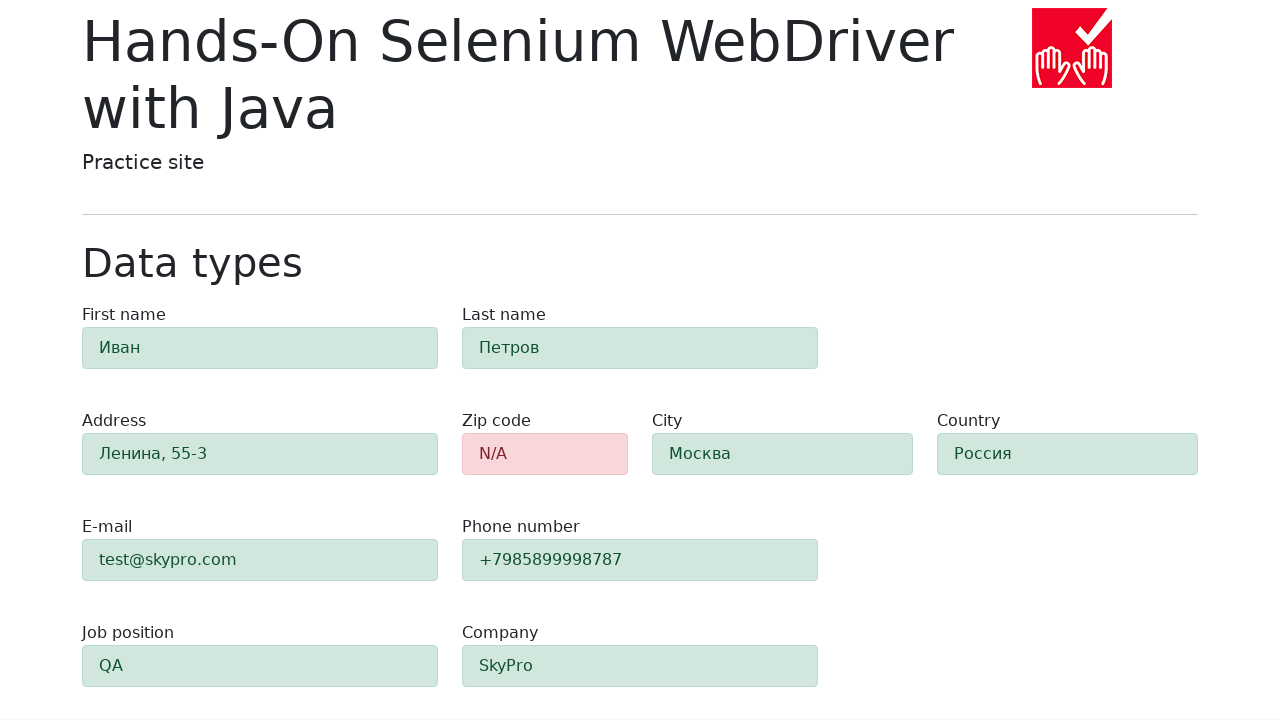

Verified field #e-mail shows alert-success class
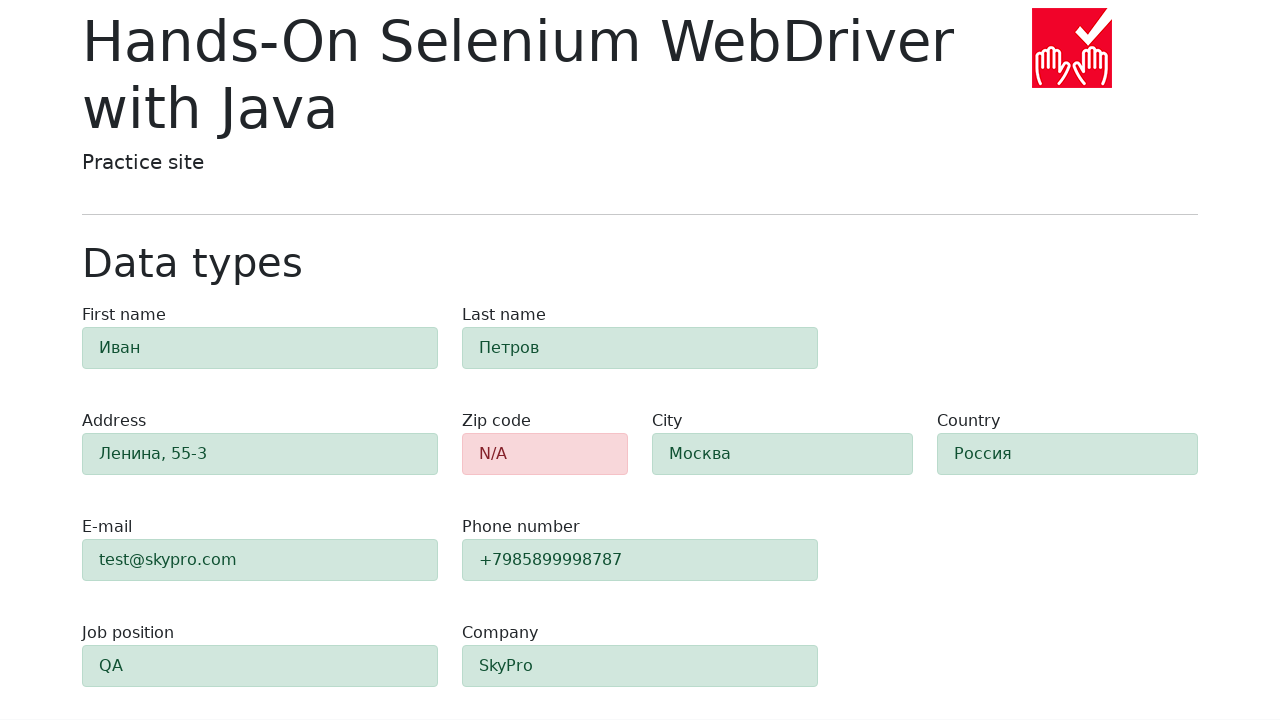

Retrieved class attribute for field #phone
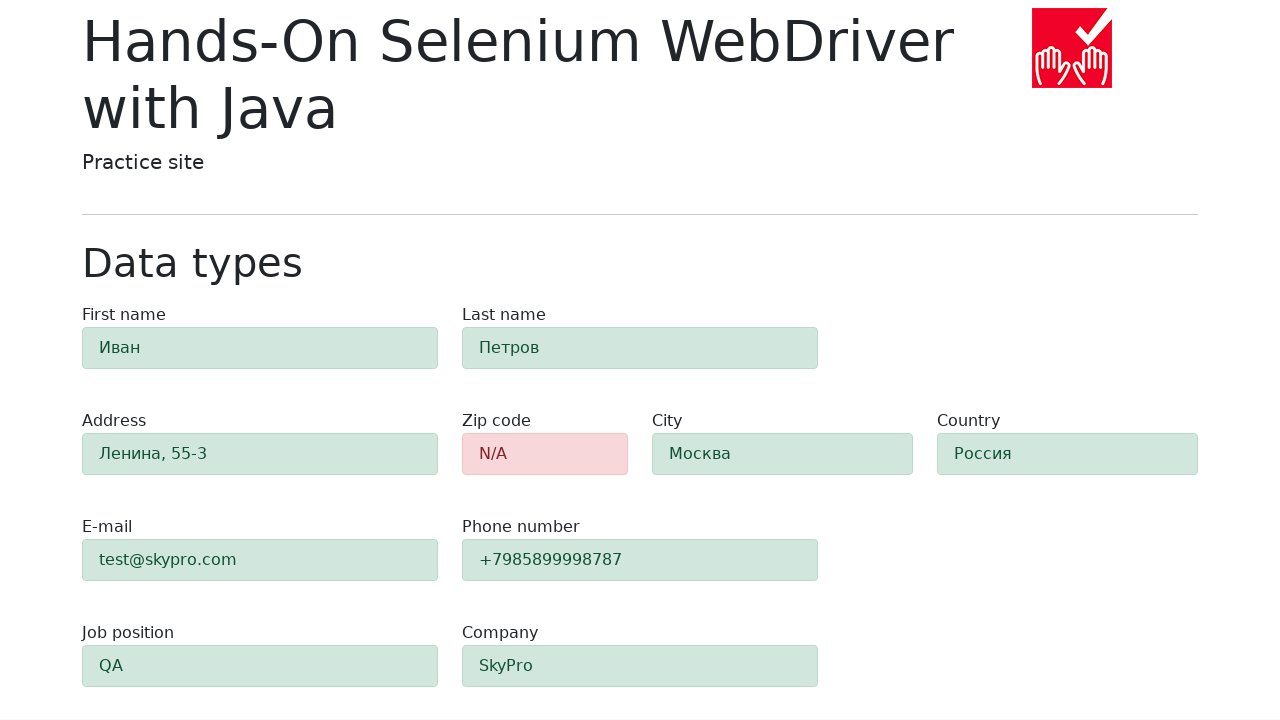

Verified field #phone shows alert-success class
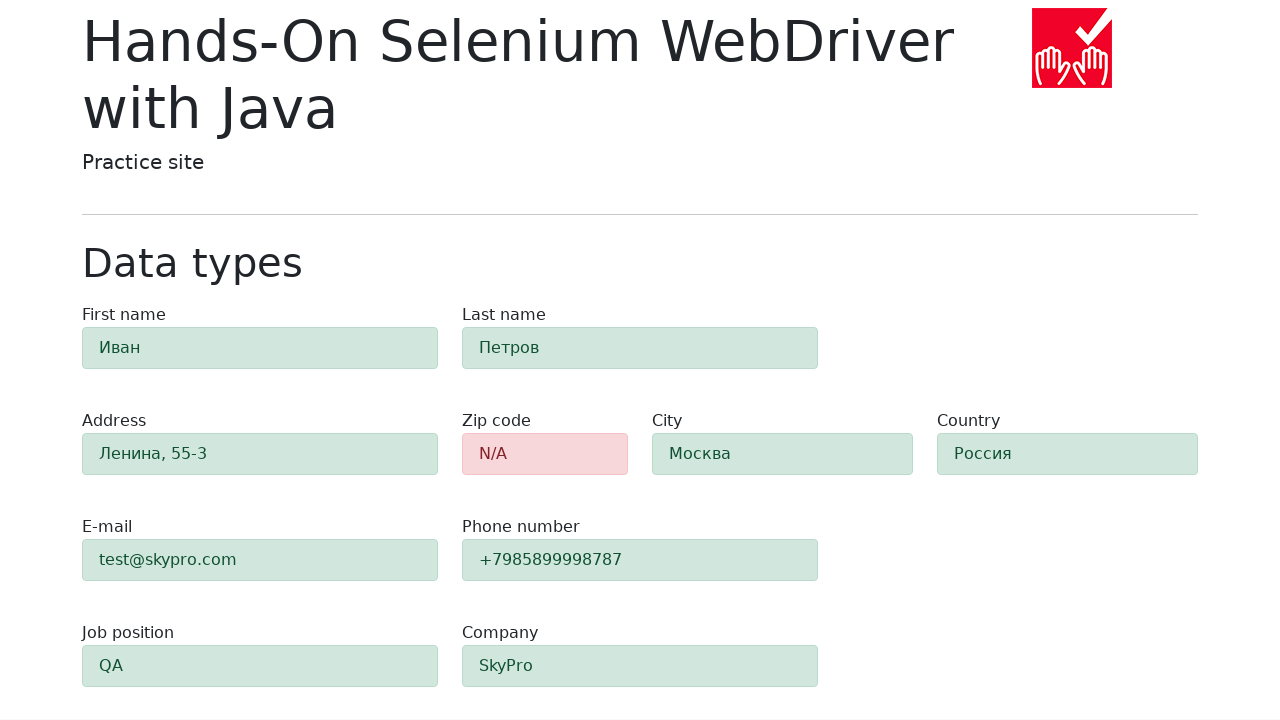

Retrieved class attribute for field #company
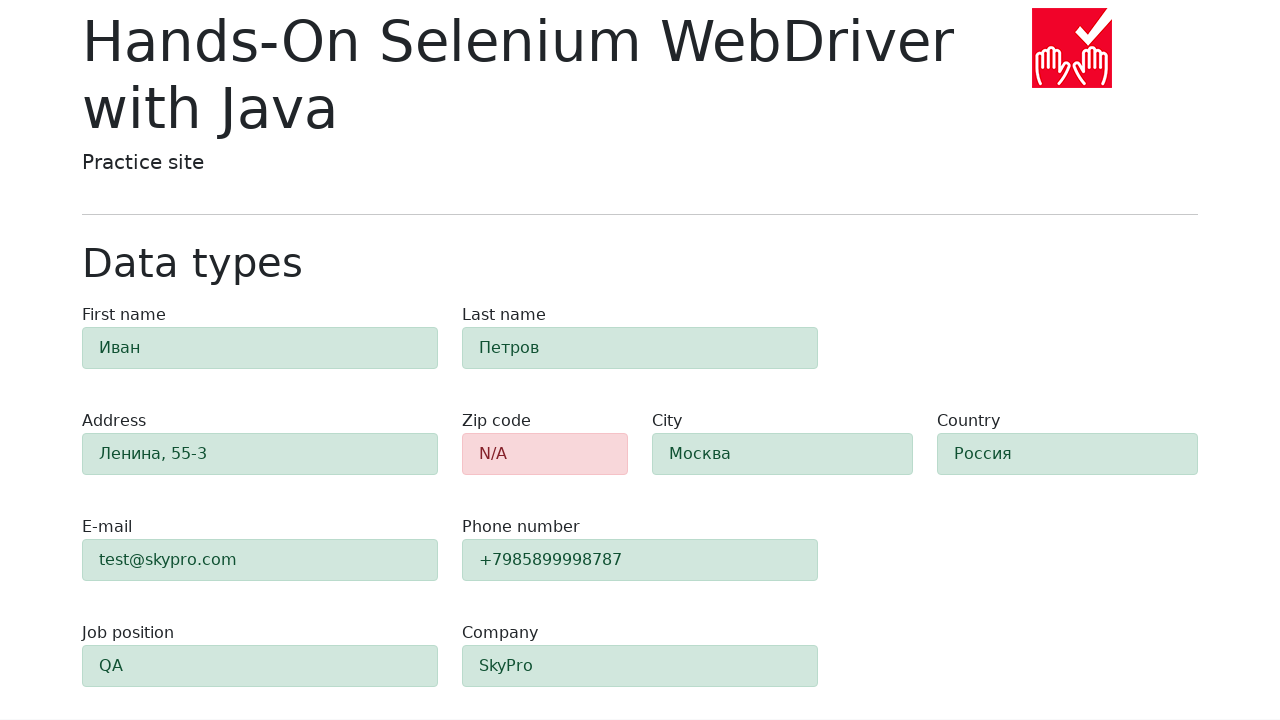

Verified field #company shows alert-success class
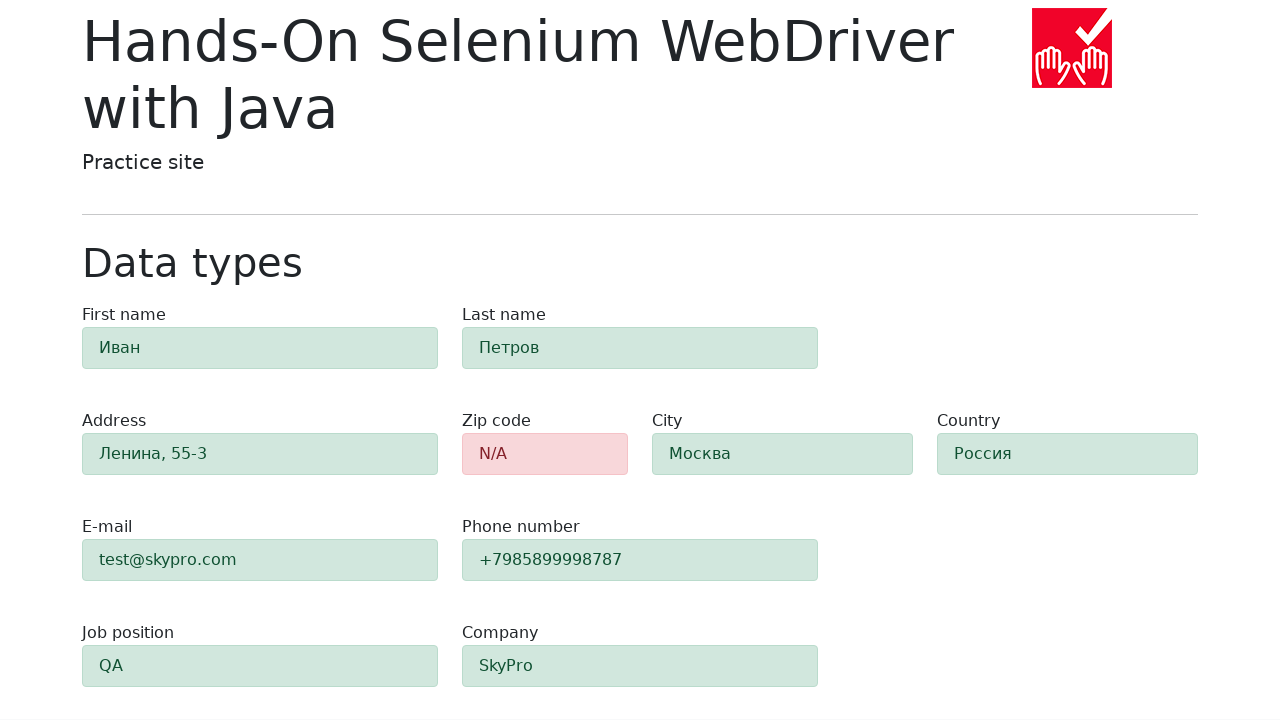

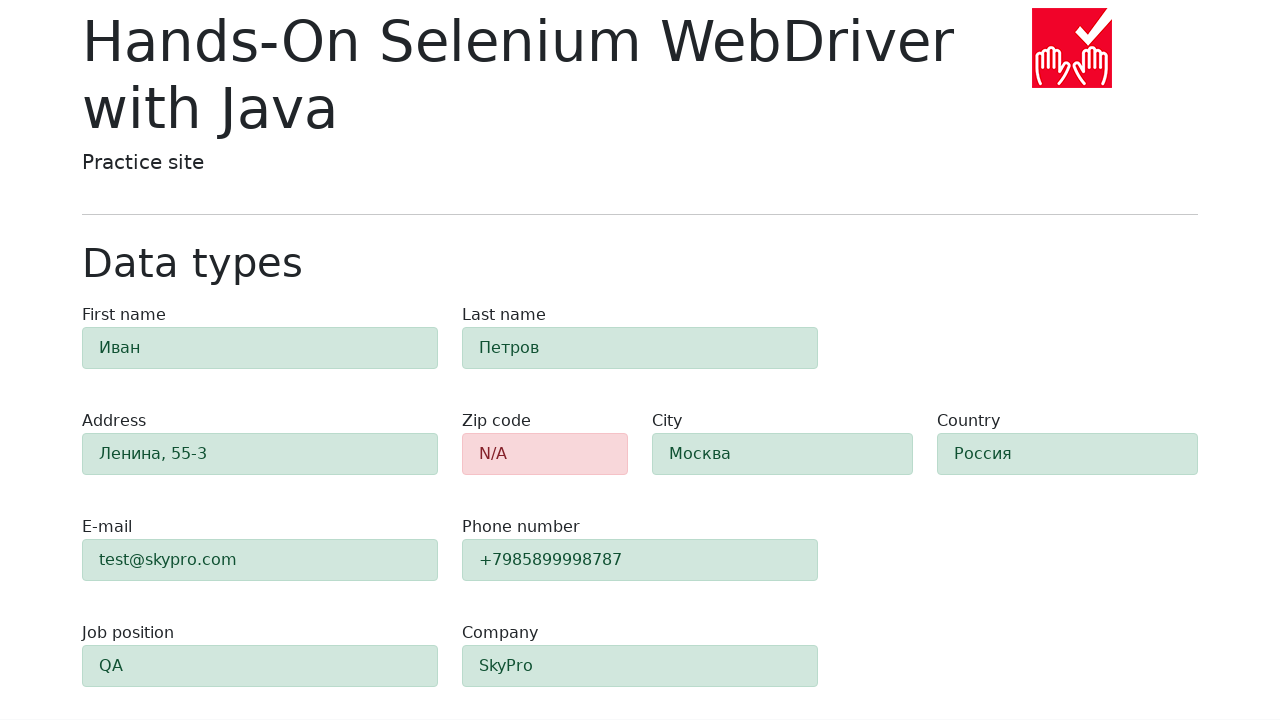